Navigates to Salesforce login page and clicks the forgot password link with implicit wait

Starting URL: https://login.salesforce.com/

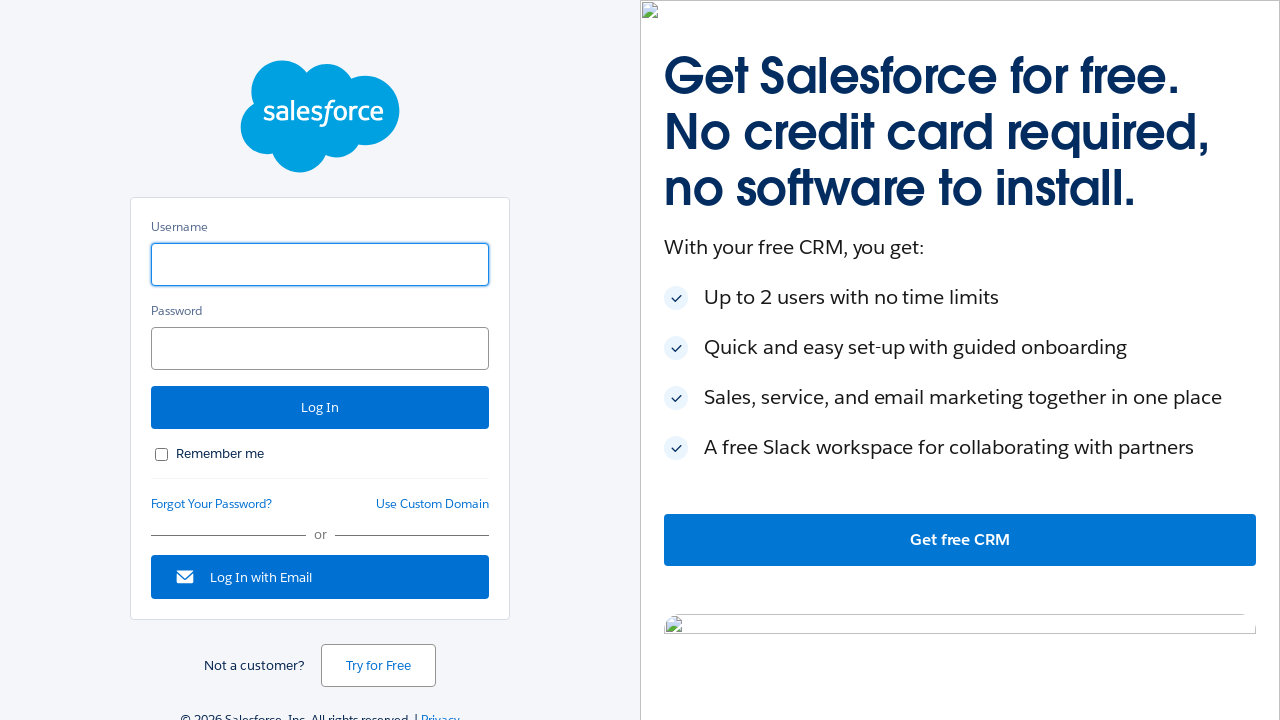

Navigated to Salesforce login page
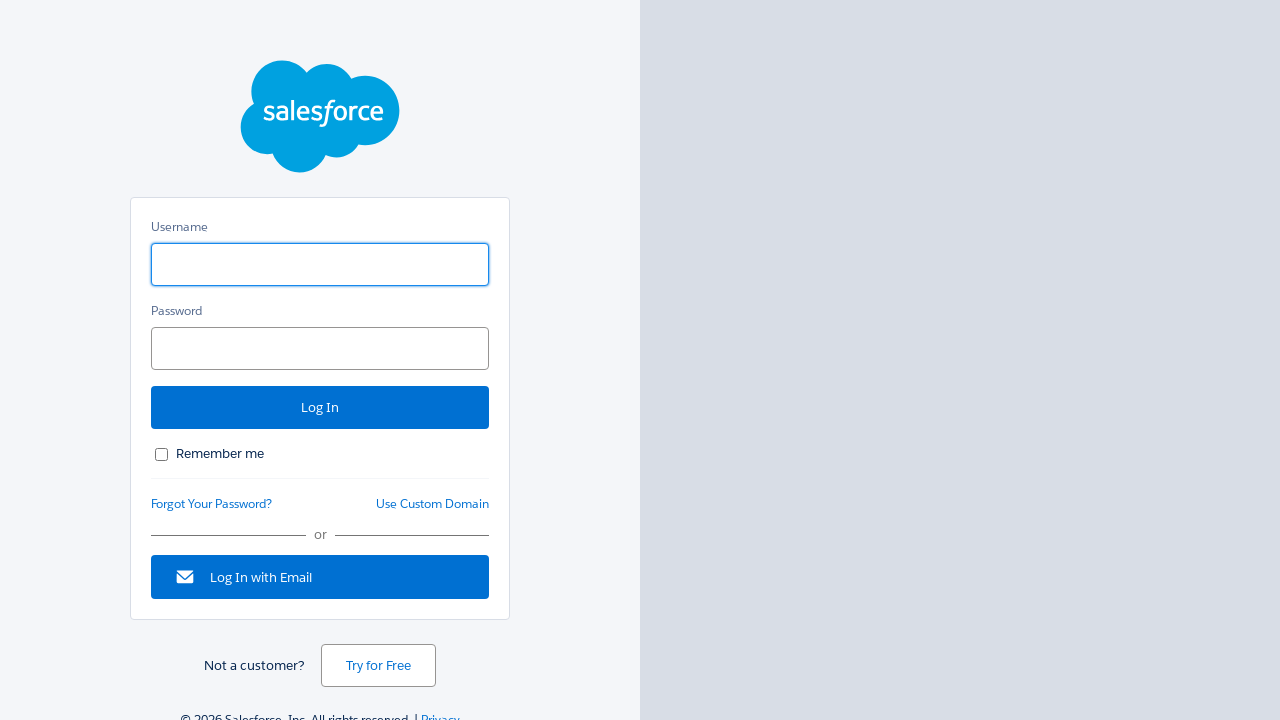

Clicked forgot password link at (212, 504) on #forgot_password_link
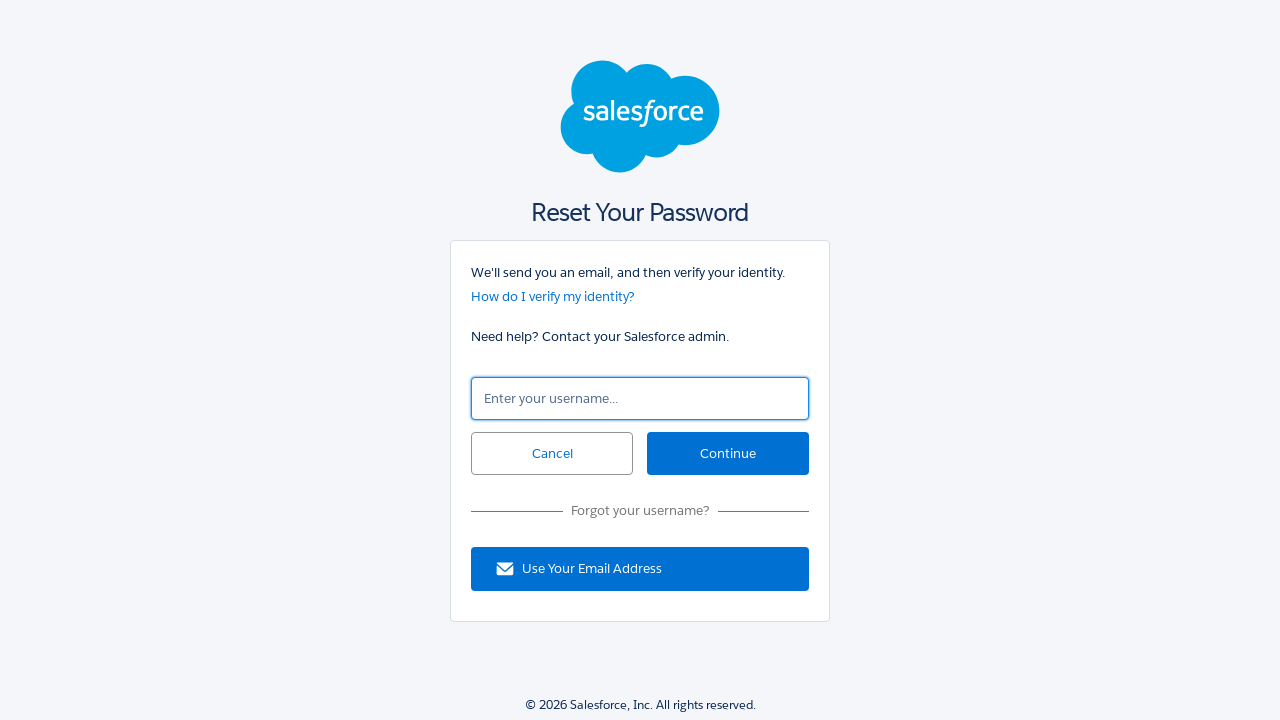

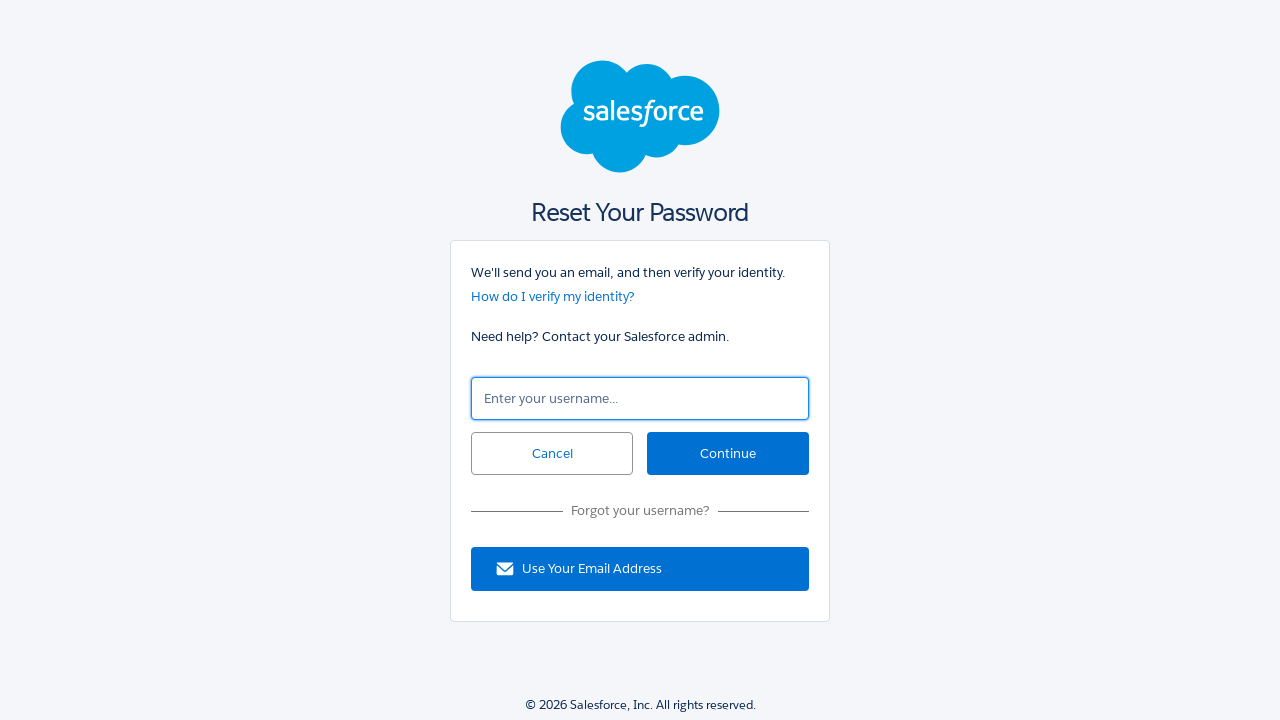